Tests hover functionality by navigating to the Hovers page, hovering over an image, and verifying that the hidden caption becomes visible

Starting URL: https://the-internet.herokuapp.com

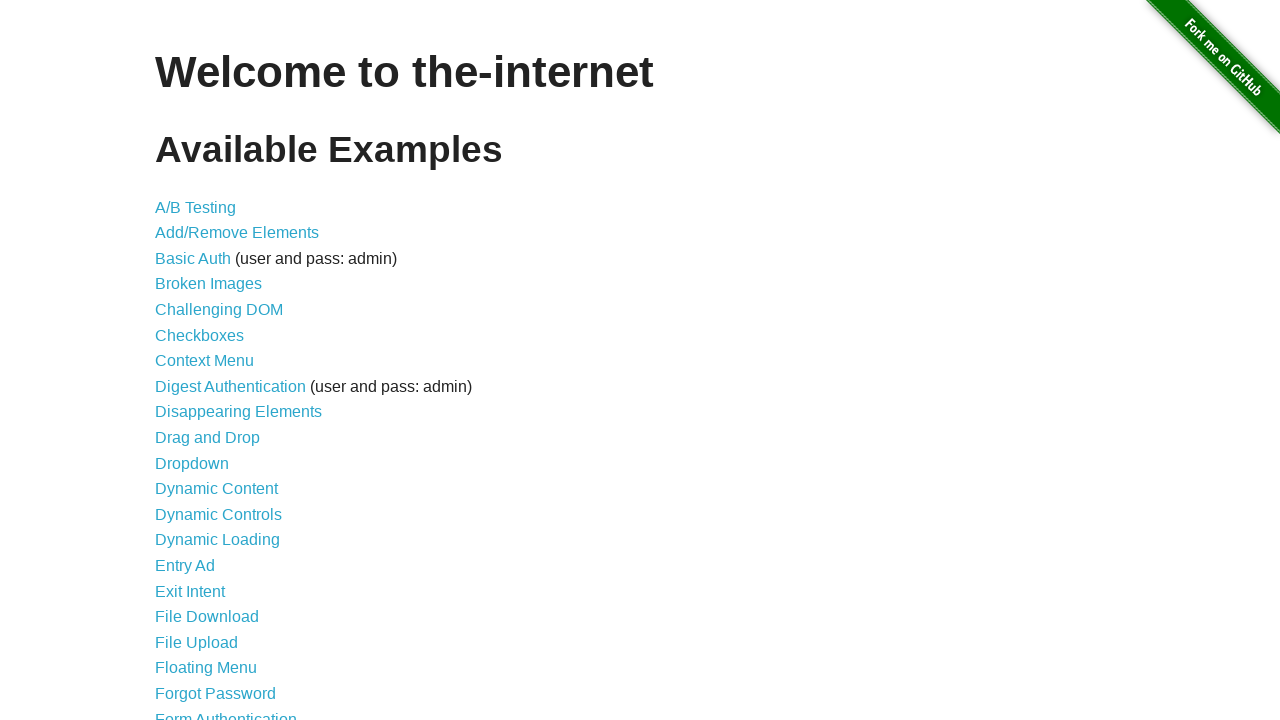

Clicked on Hovers link at (180, 360) on a[href="/hovers"]
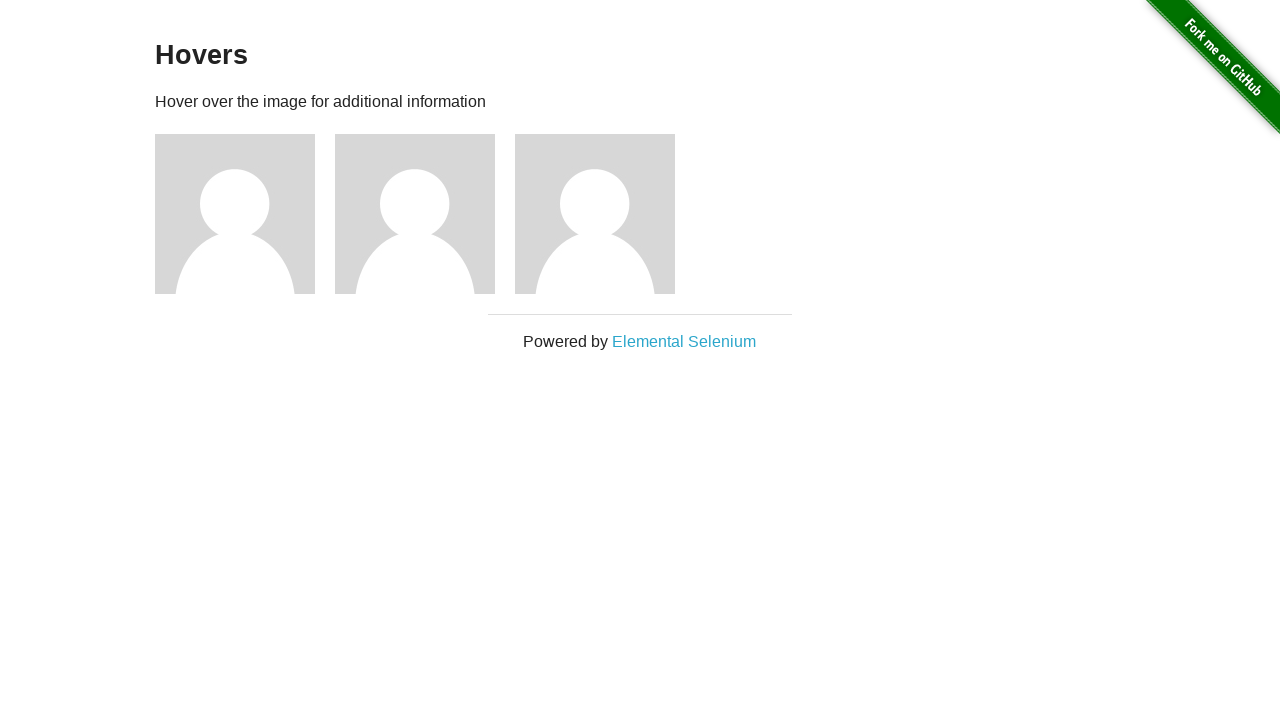

Hovers page title selector appeared
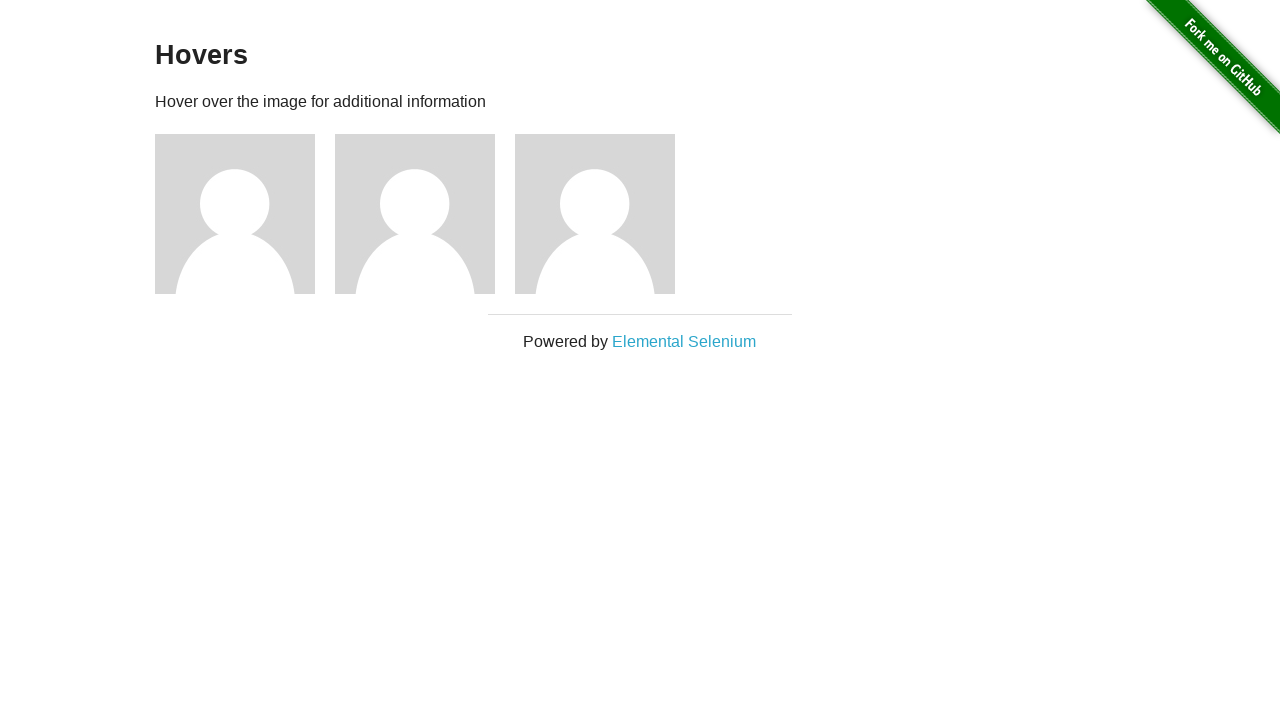

Located Hovers page title element
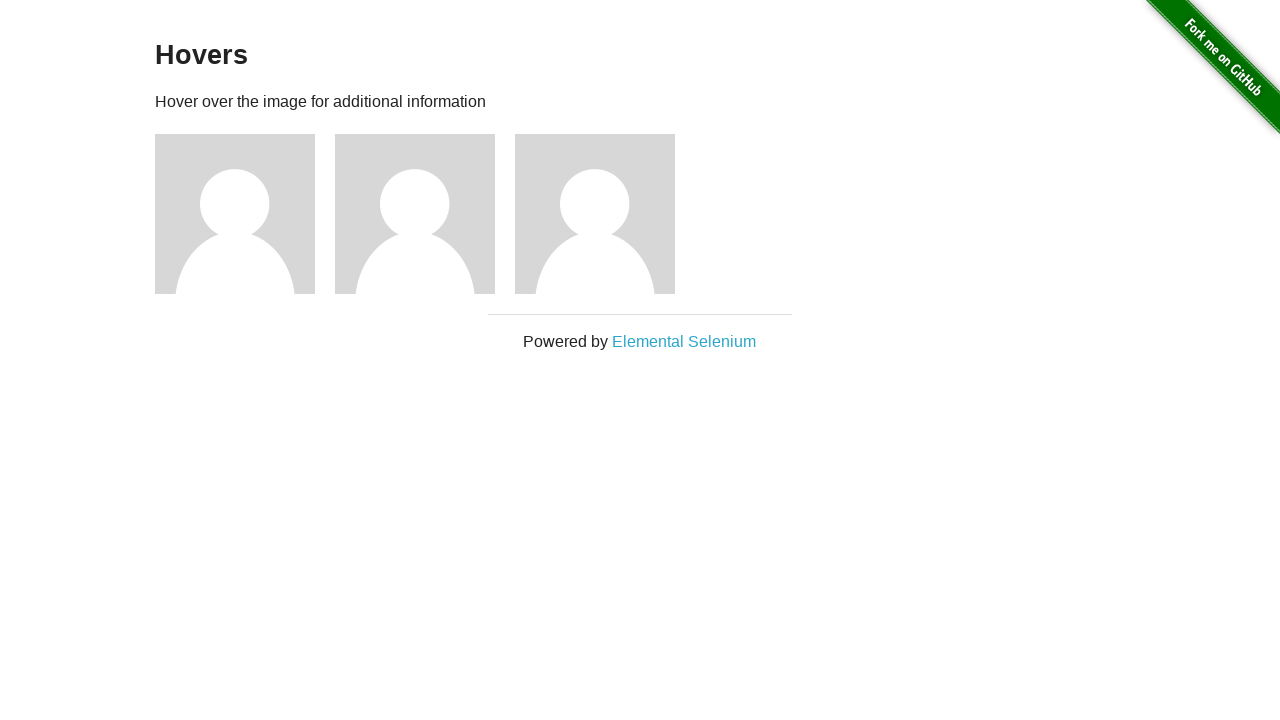

Verified 'Hovers' text is present in page title
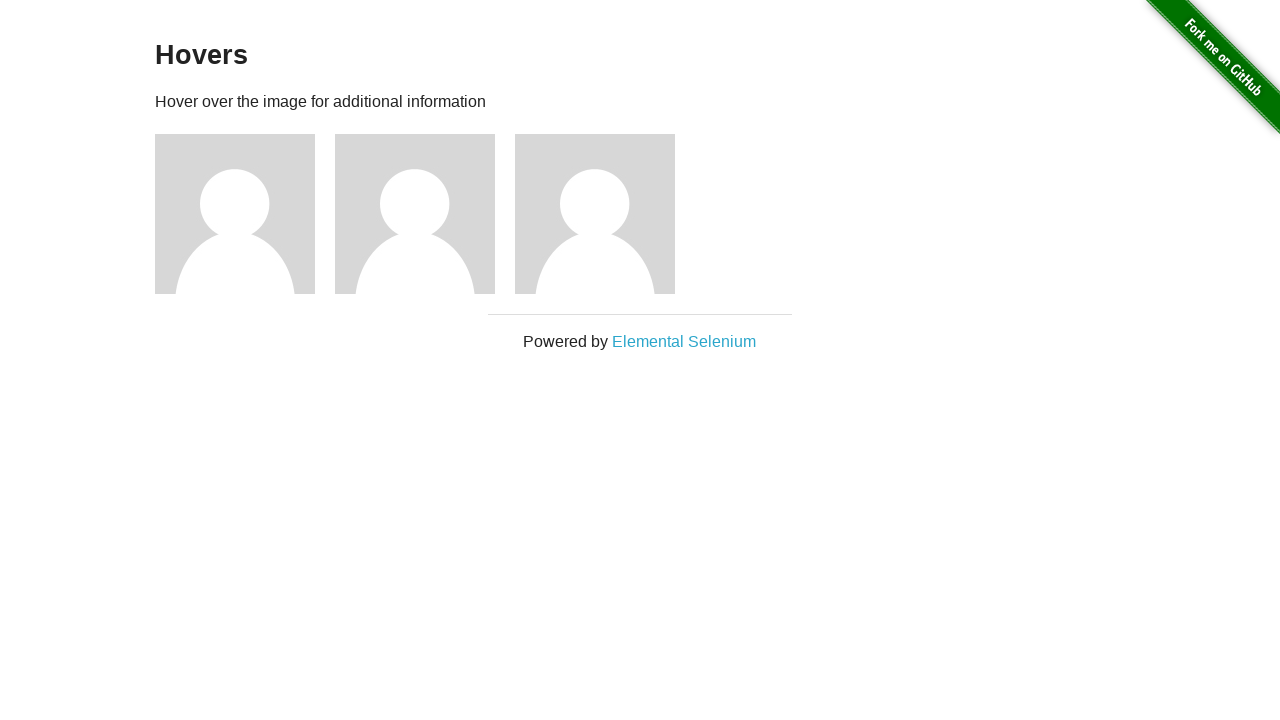

Located first figure image element
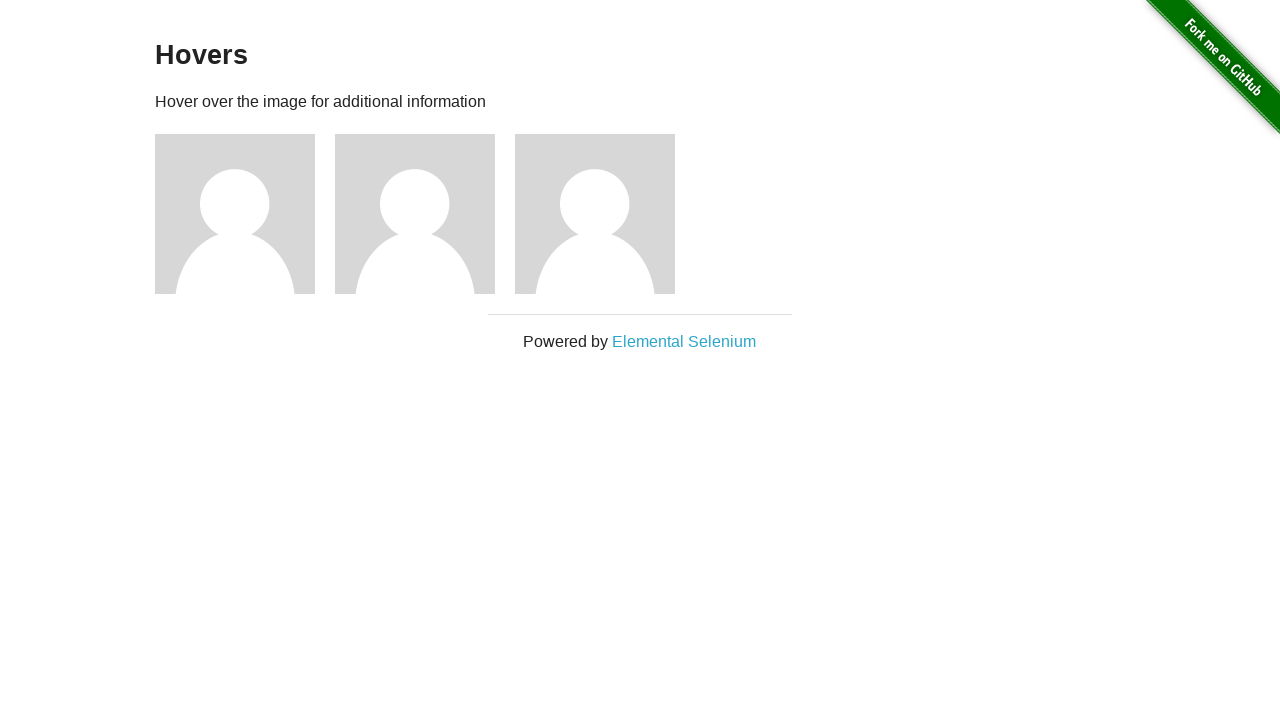

Hovered over the first image at (235, 214) on div.figure >> nth=0 >> img
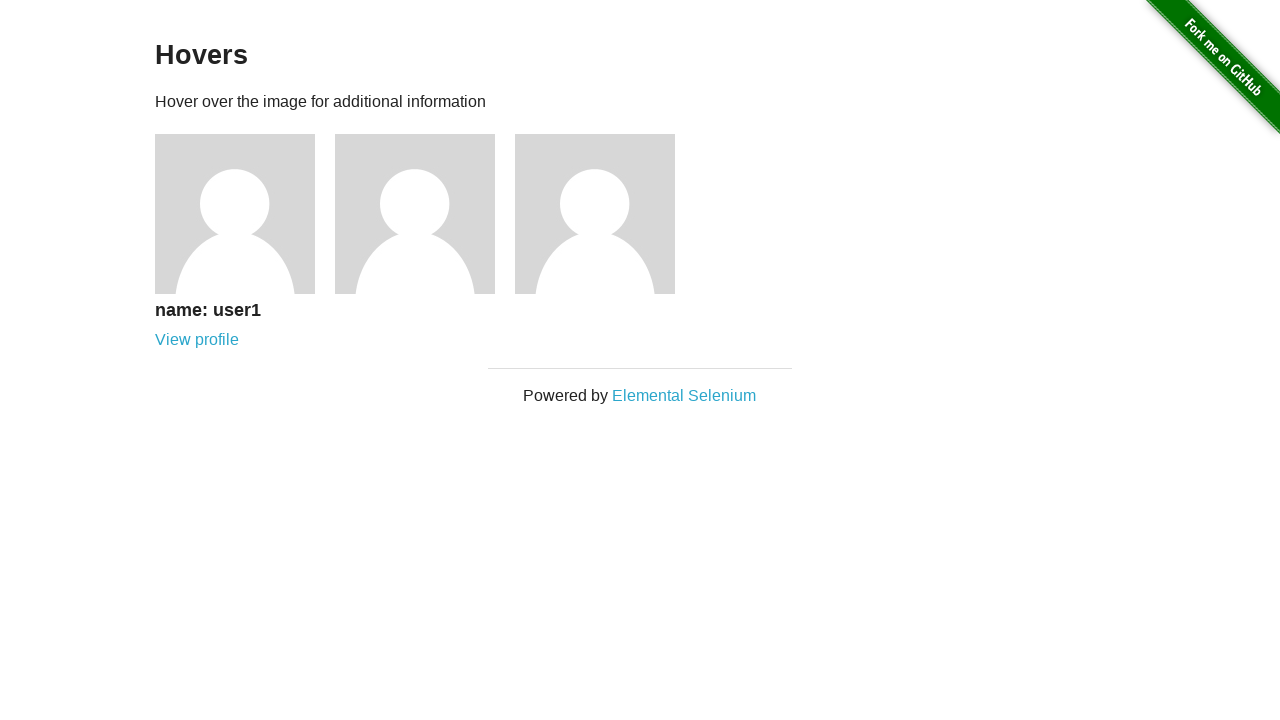

Caption with 'name: user1' appeared after hovering
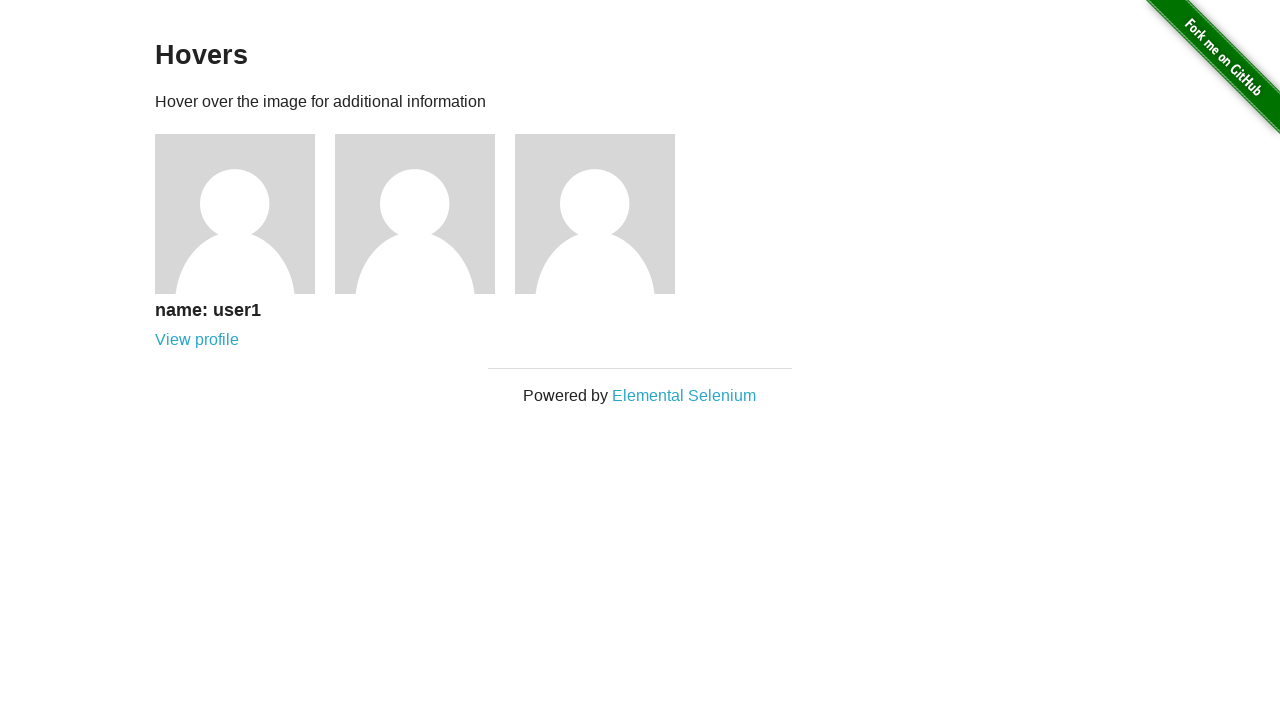

Verified hidden caption text 'name: user1' is now visible
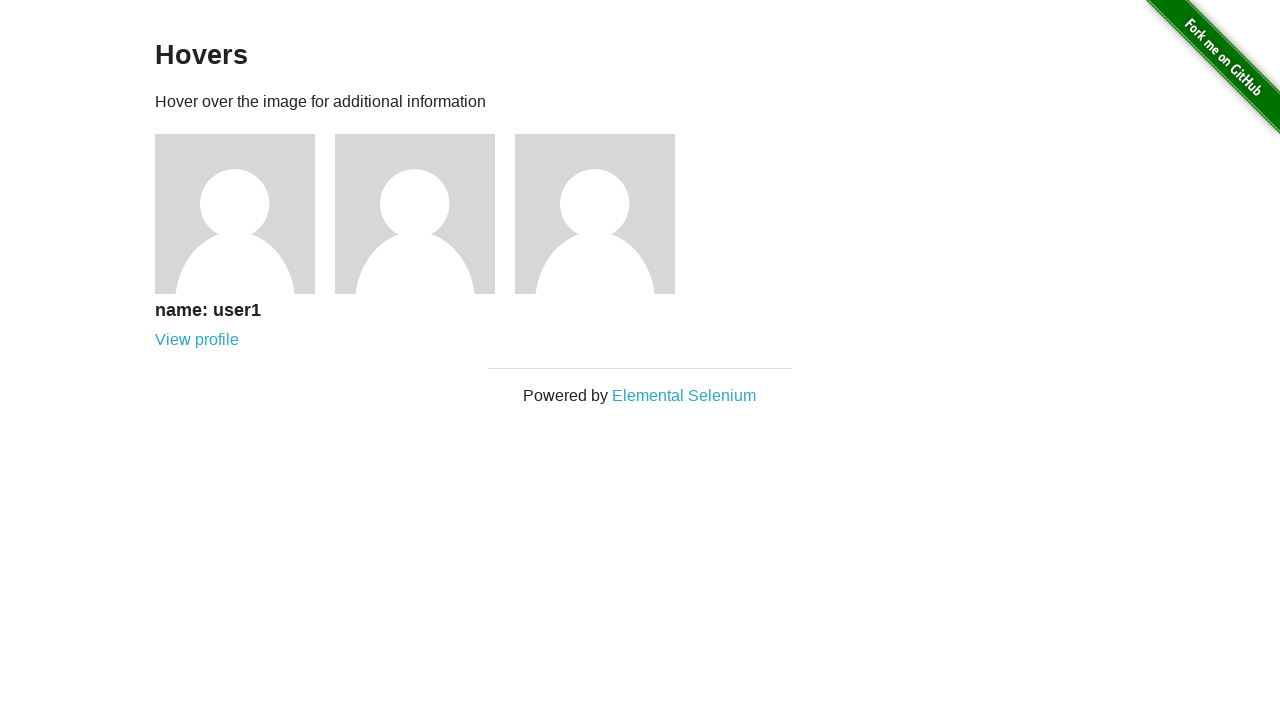

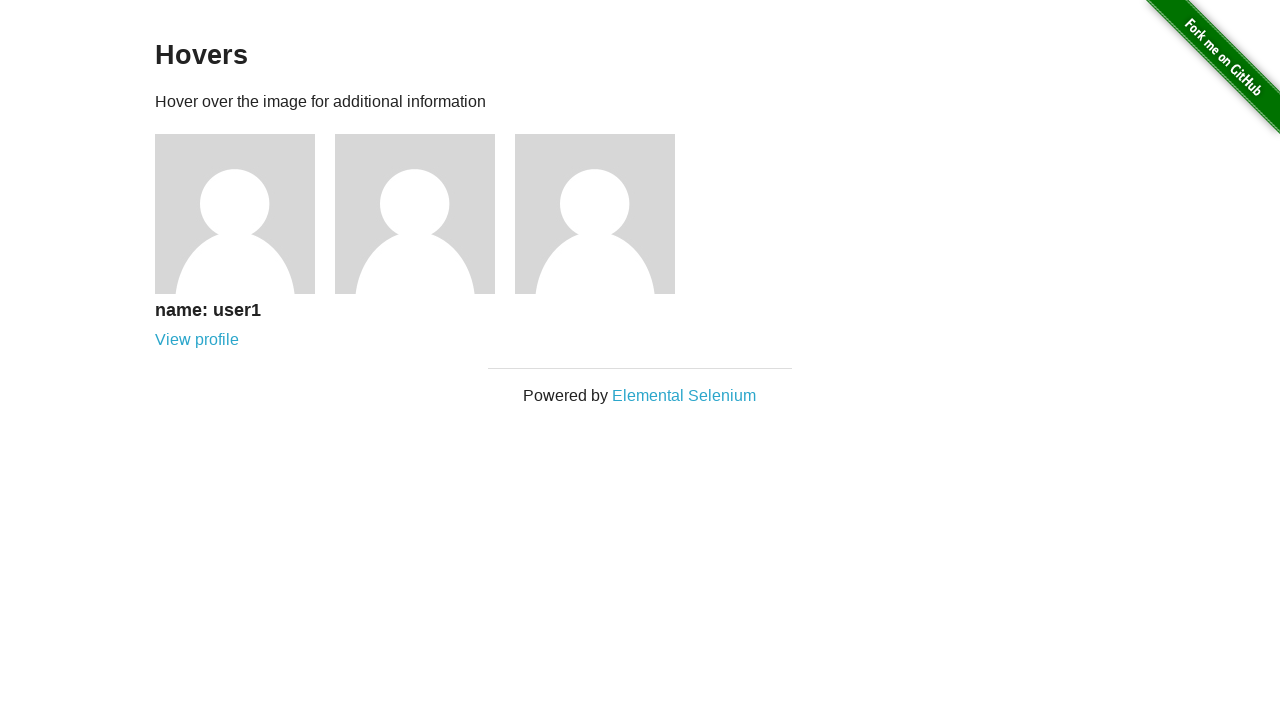